Tests a registration form by entering a first name into the first text input field

Starting URL: http://demo.automationtesting.in/Register.html

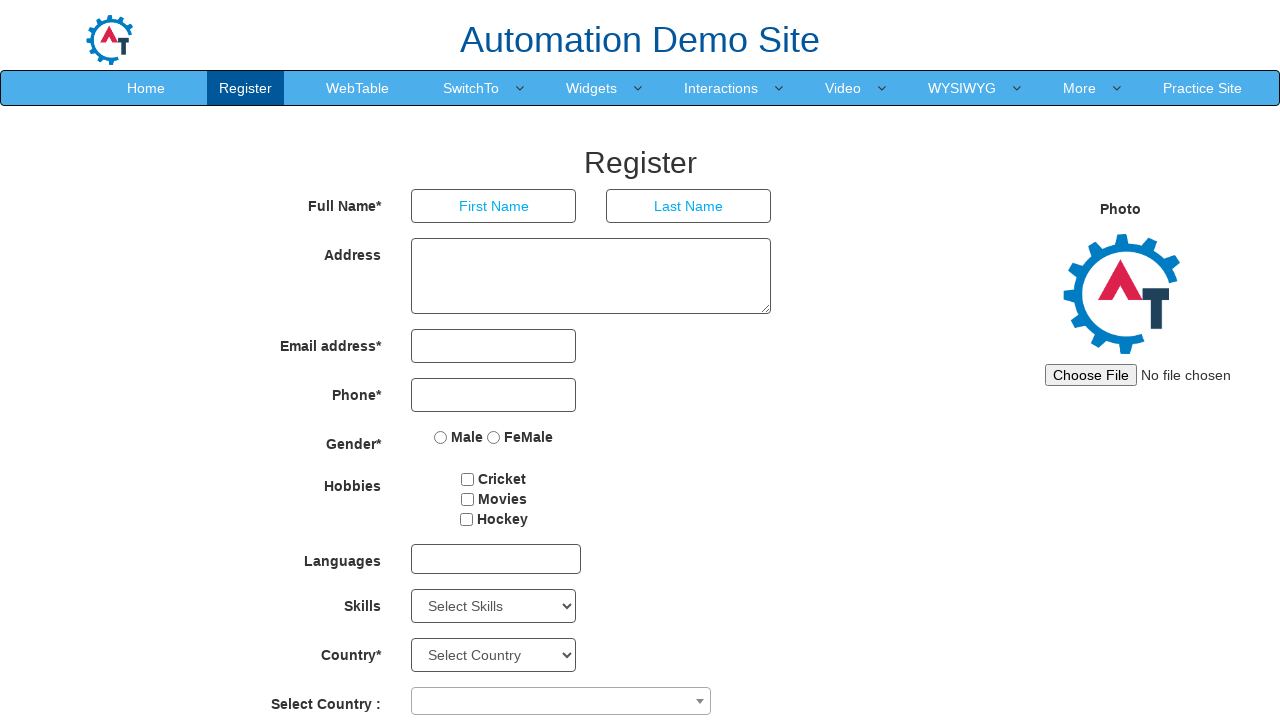

Entered 'kautham' into the first name text input field on (//input[@type='text'])[1]
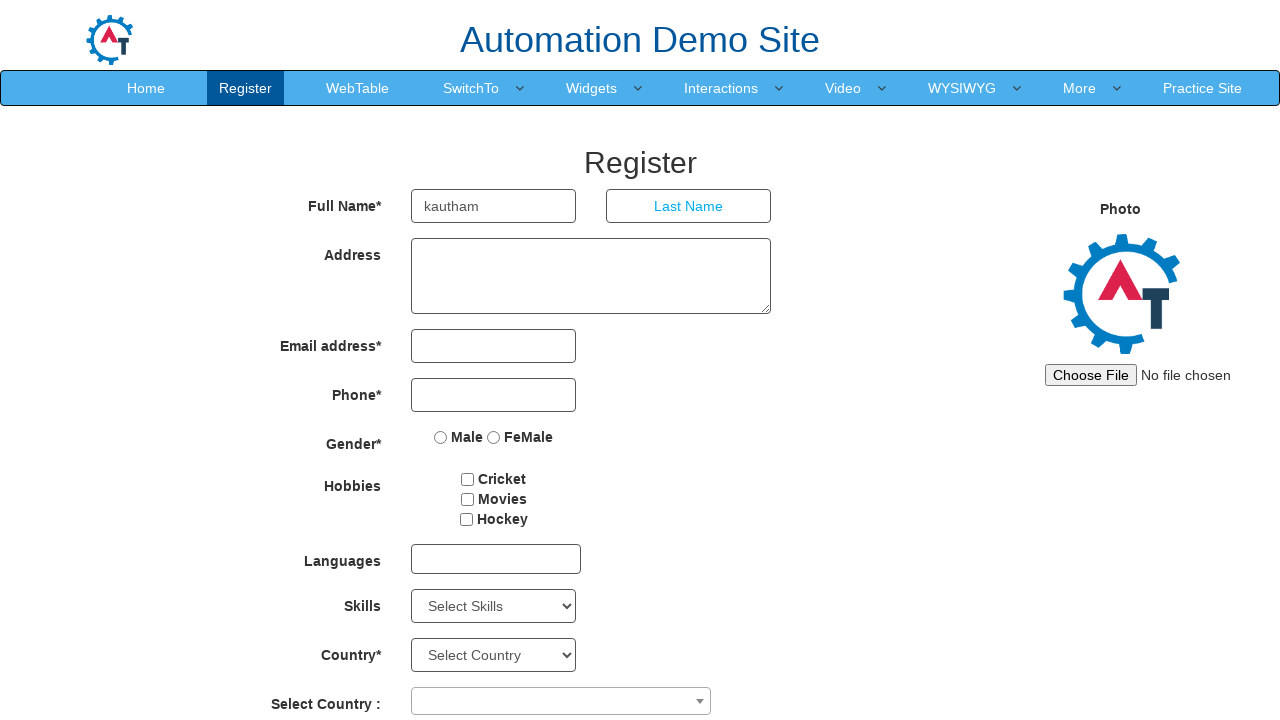

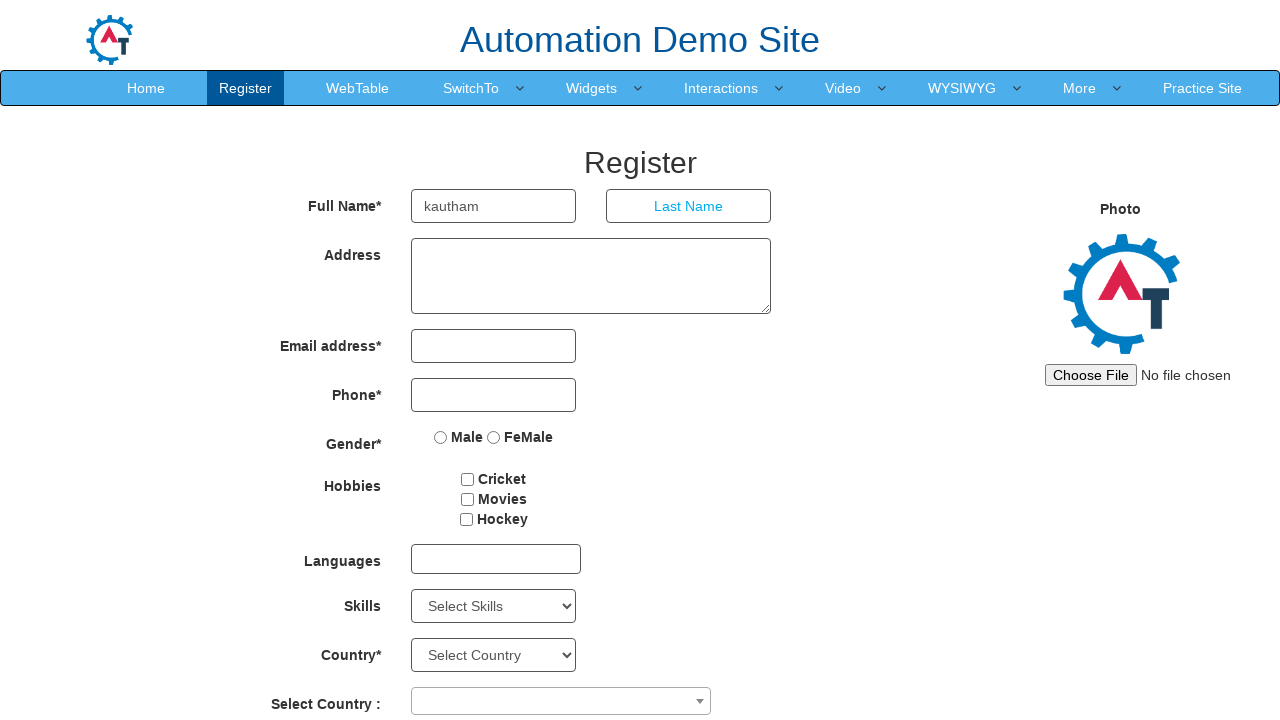